Tests dropdown selection functionality by selecting options using three different methods: by index, by value, and by visible text.

Starting URL: https://rahulshettyacademy.com/AutomationPractice/

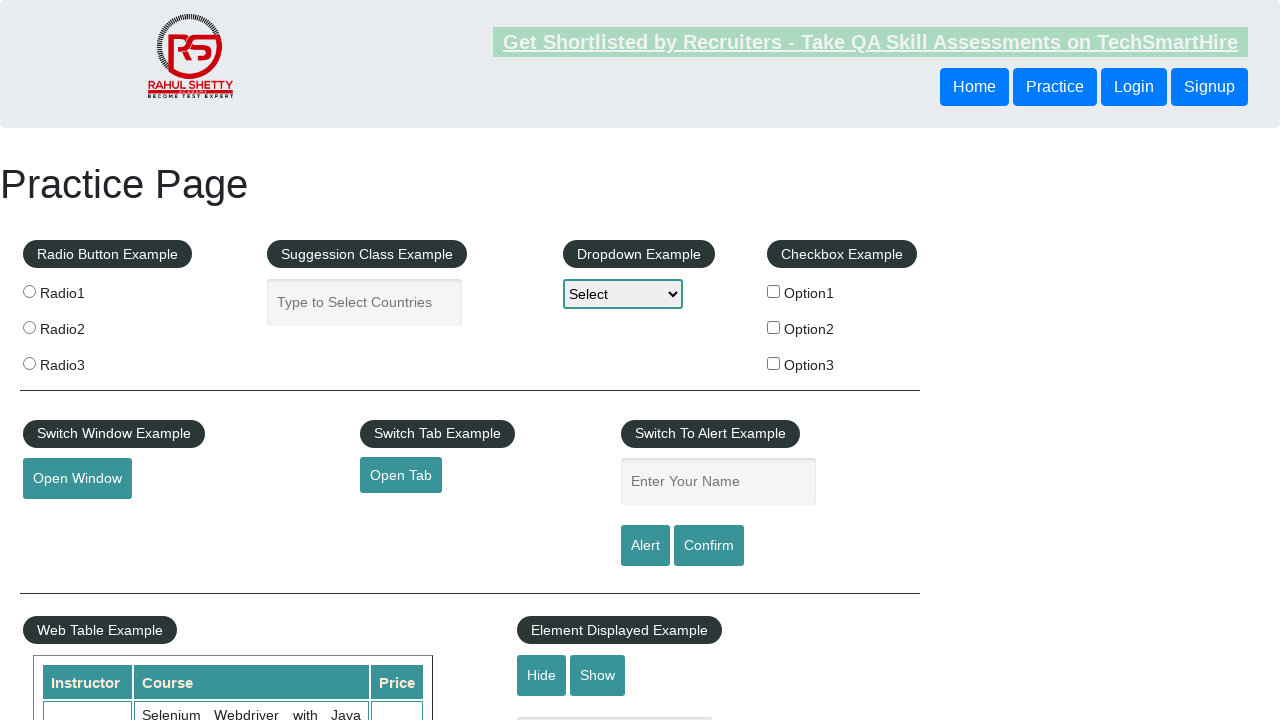

Dropdown element became visible
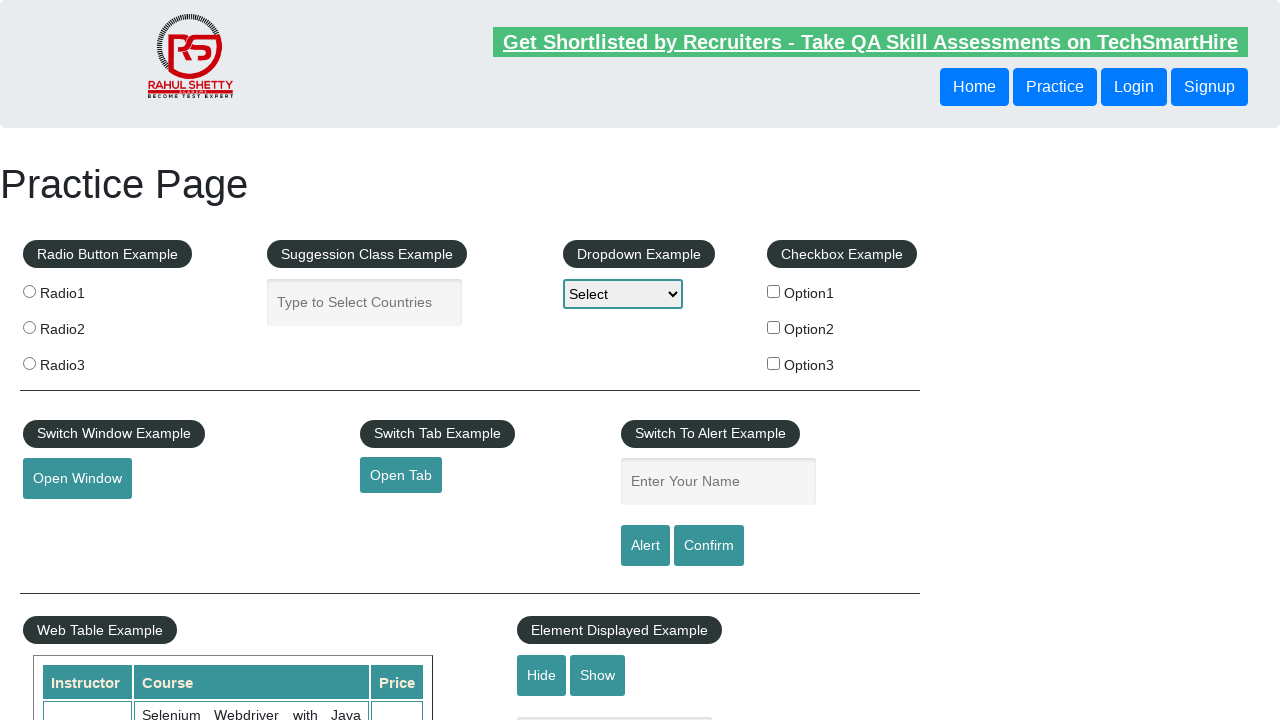

Selected dropdown option by index 1 on #dropdown-class-example
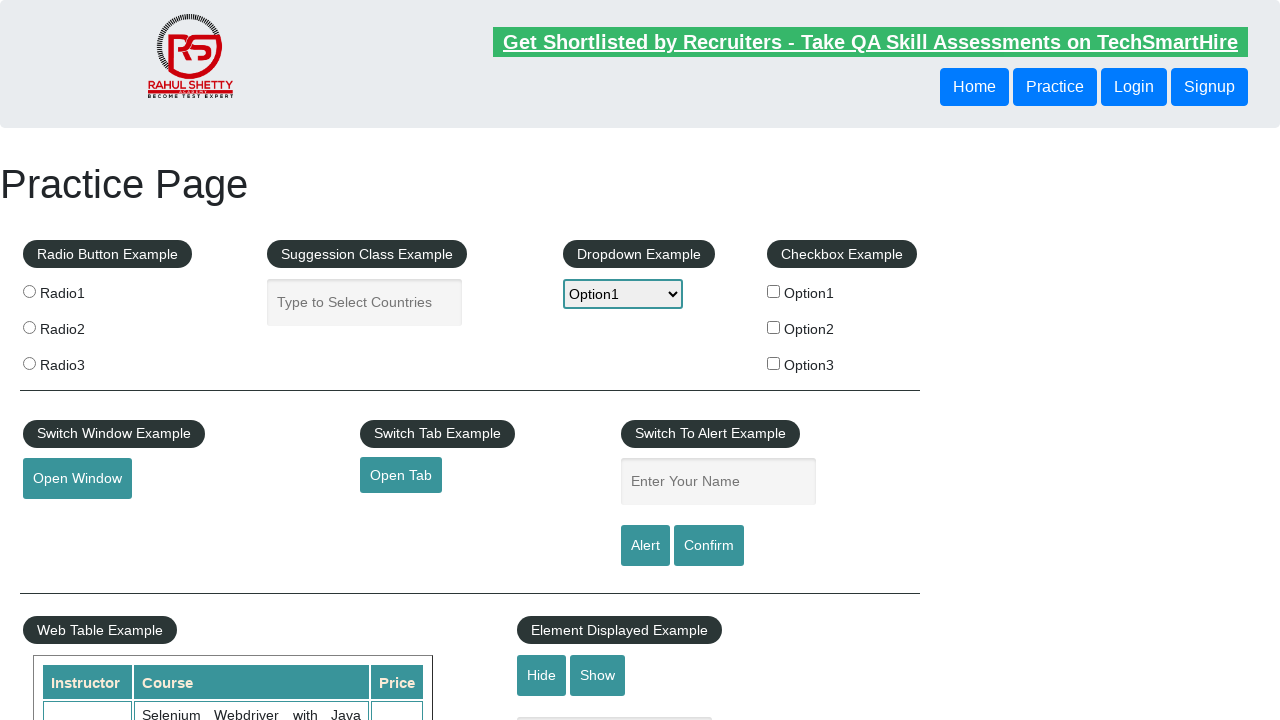

Selected dropdown option by value 'option2' on #dropdown-class-example
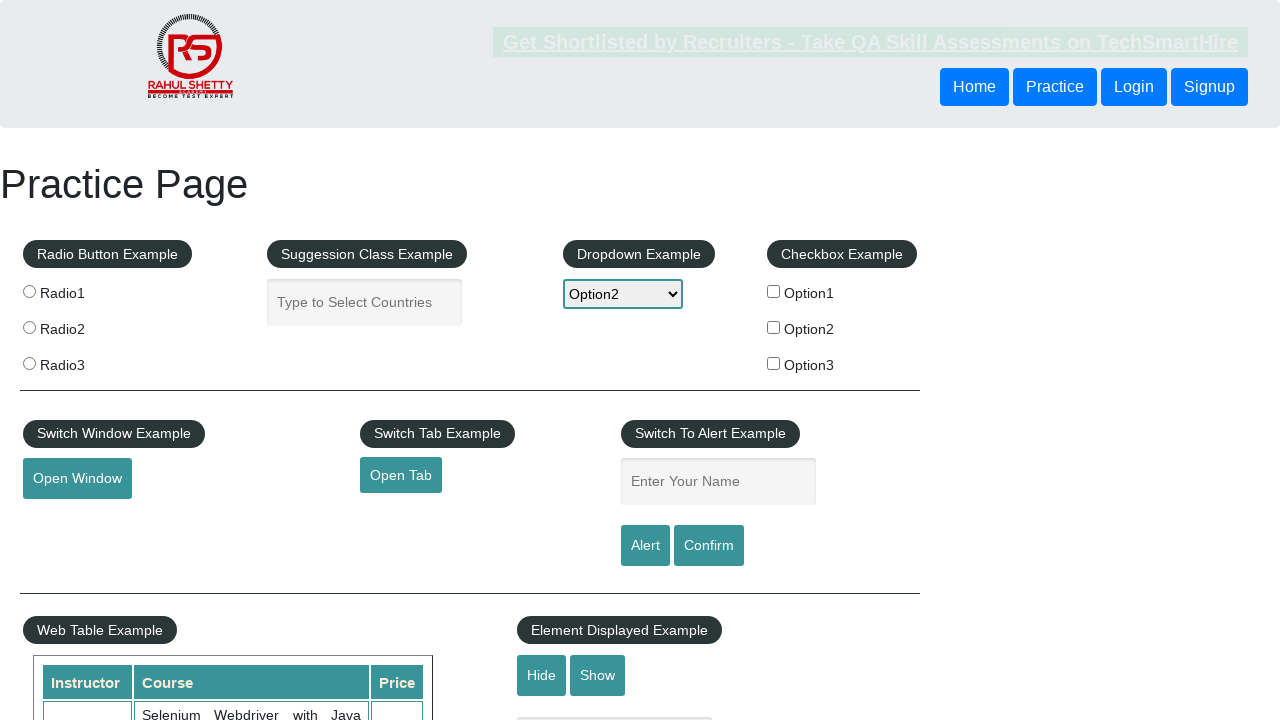

Selected dropdown option by visible text 'Option3' on #dropdown-class-example
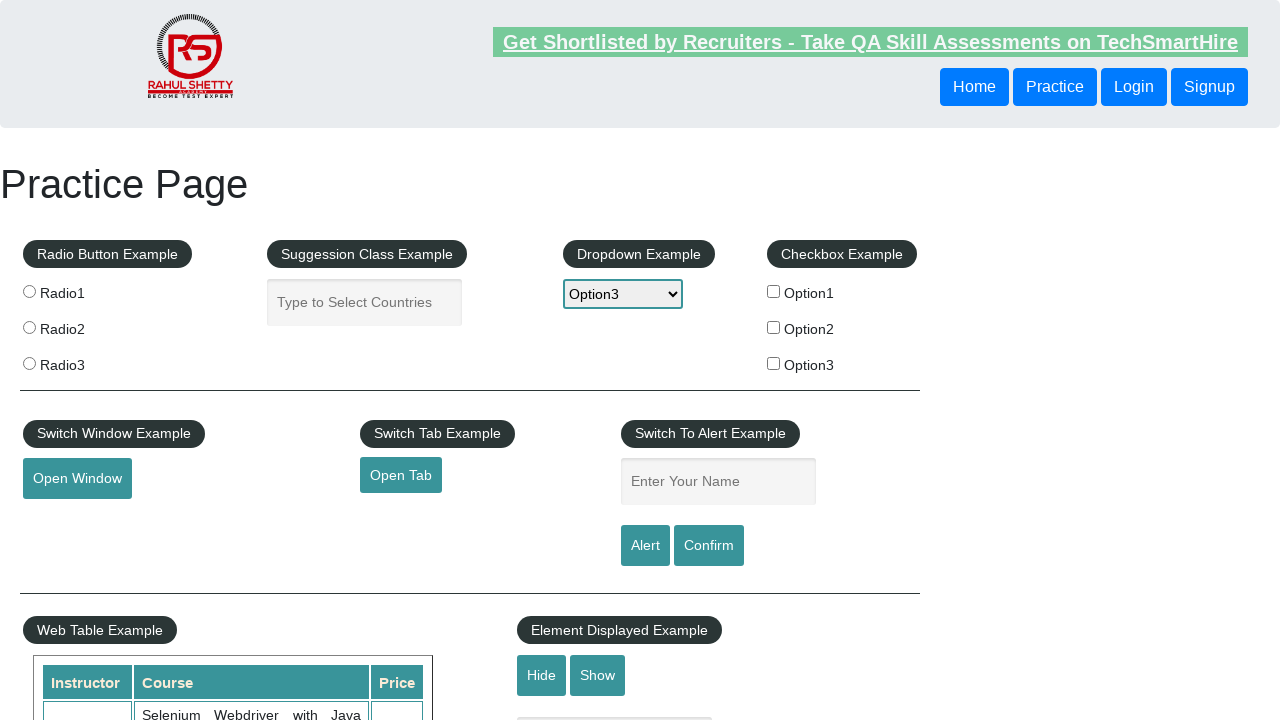

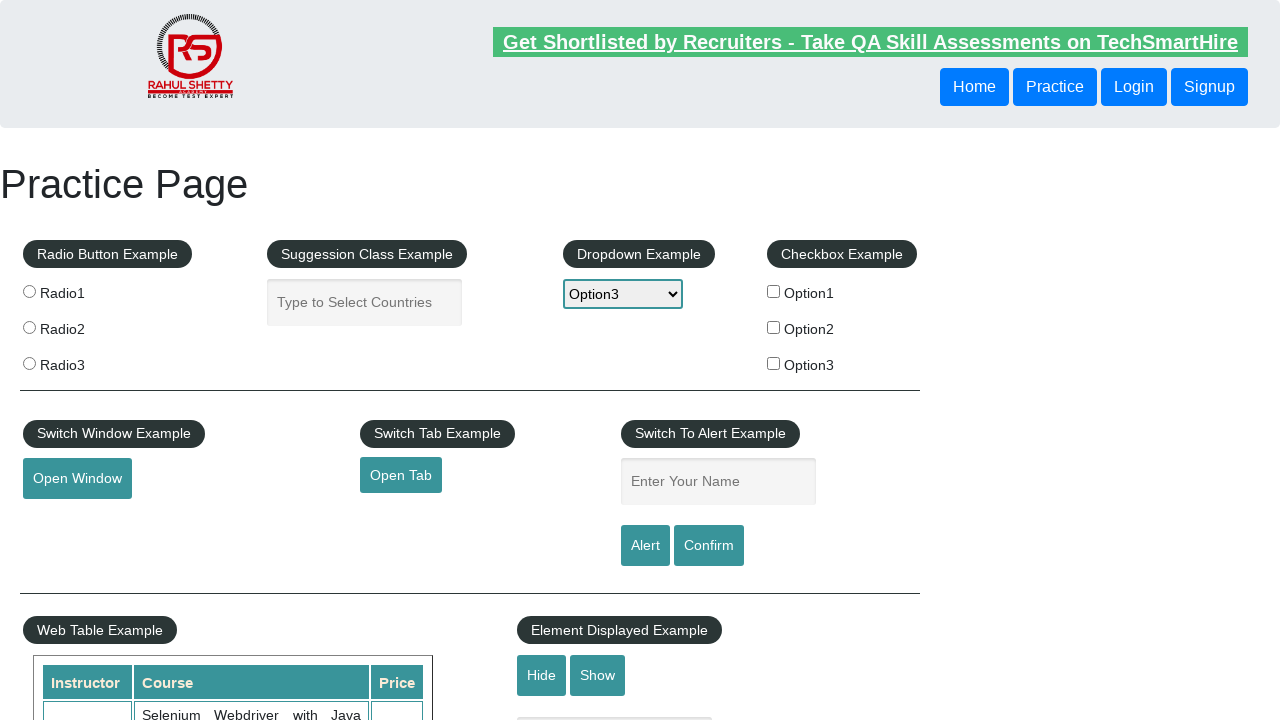